Tests clicking a link that returns a 204 No Content response

Starting URL: https://demoqa.com/links

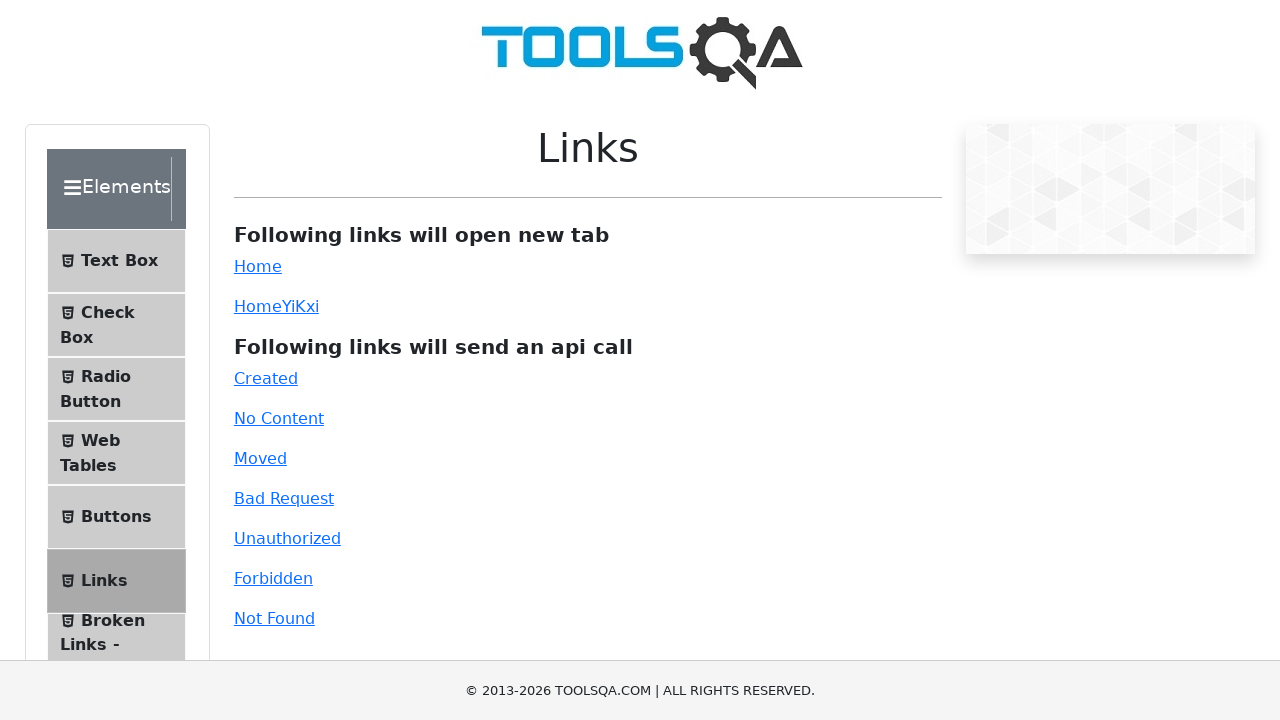

Scrolled to the no-content link element
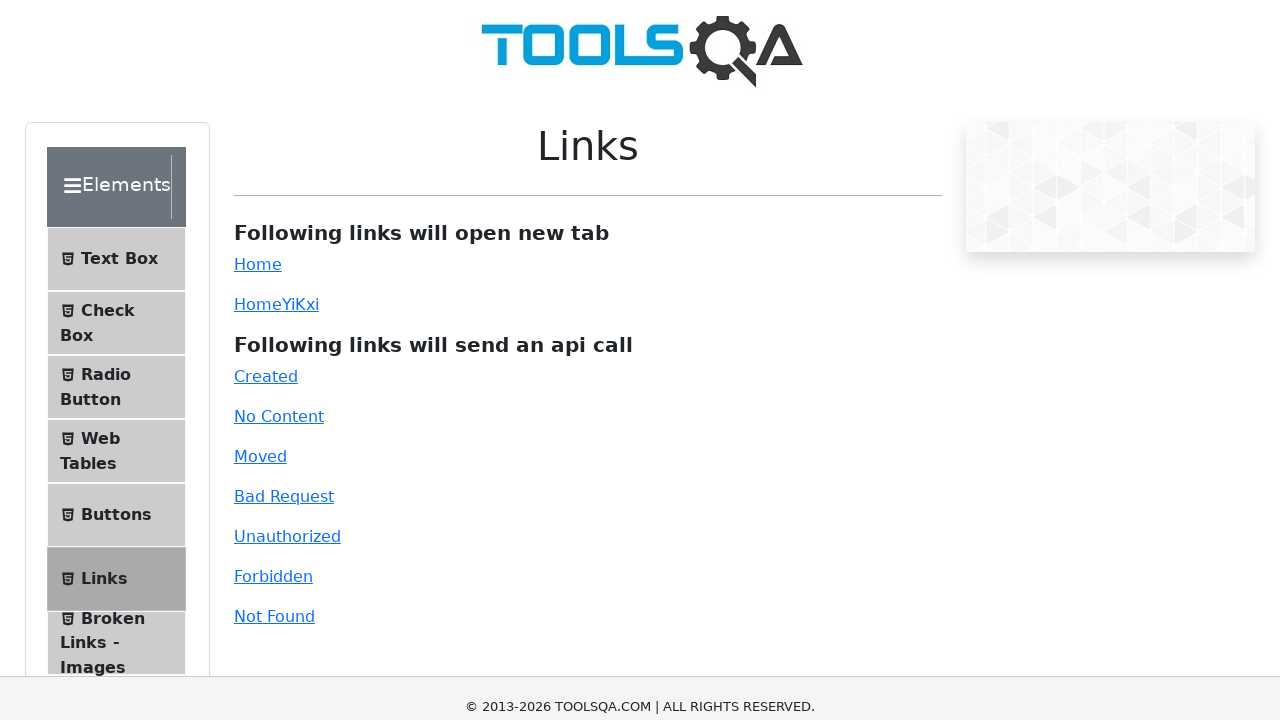

Clicked the no-content link that returns 204 No Content response at (279, 10) on #no-content
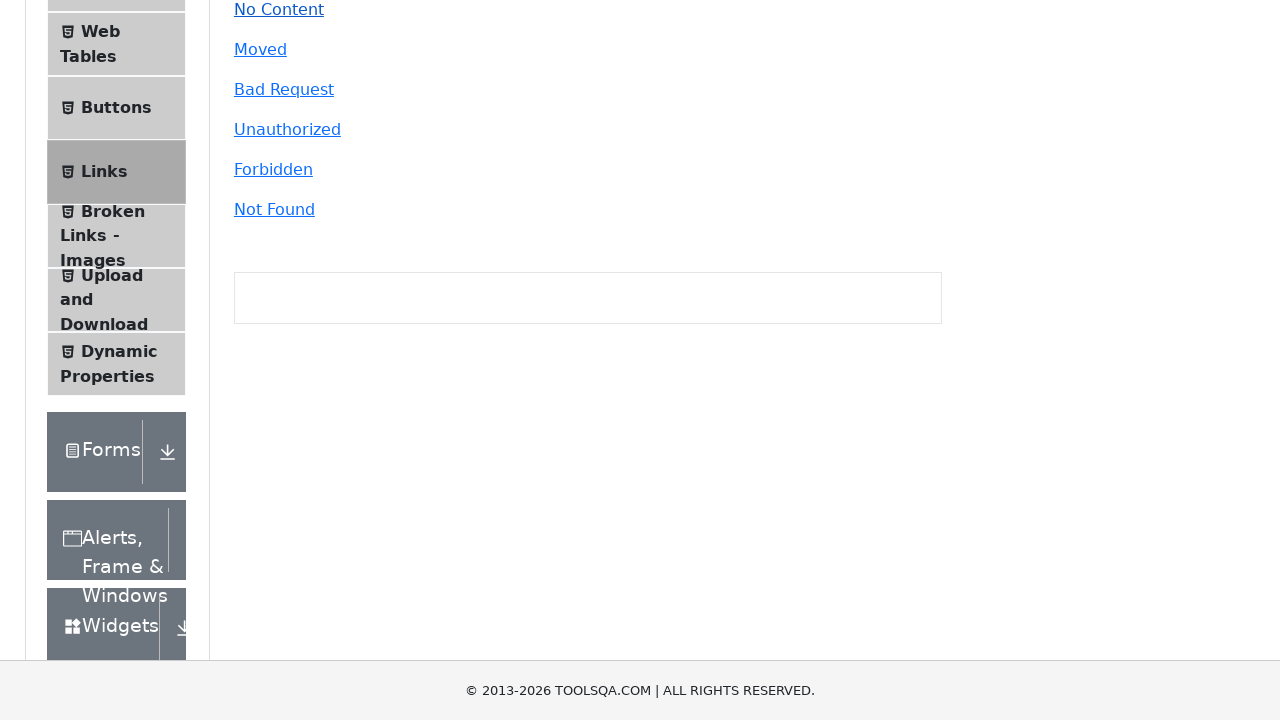

Response message appeared after clicking no-content link
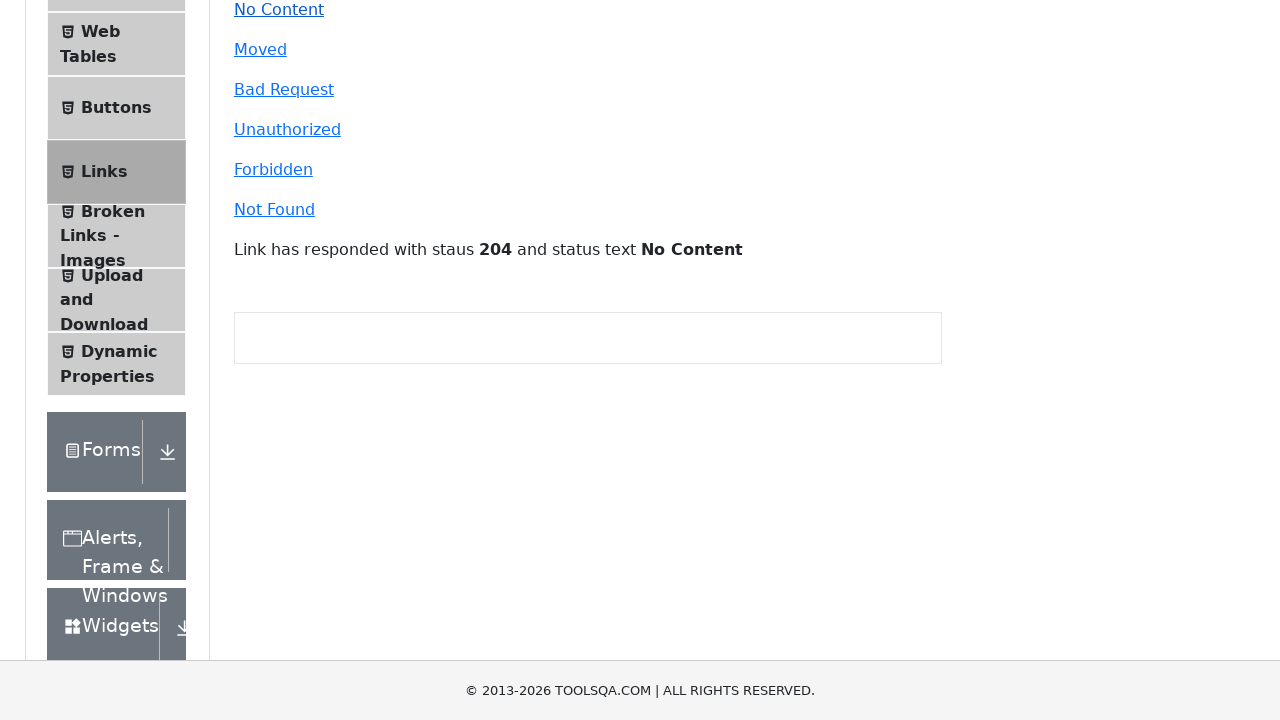

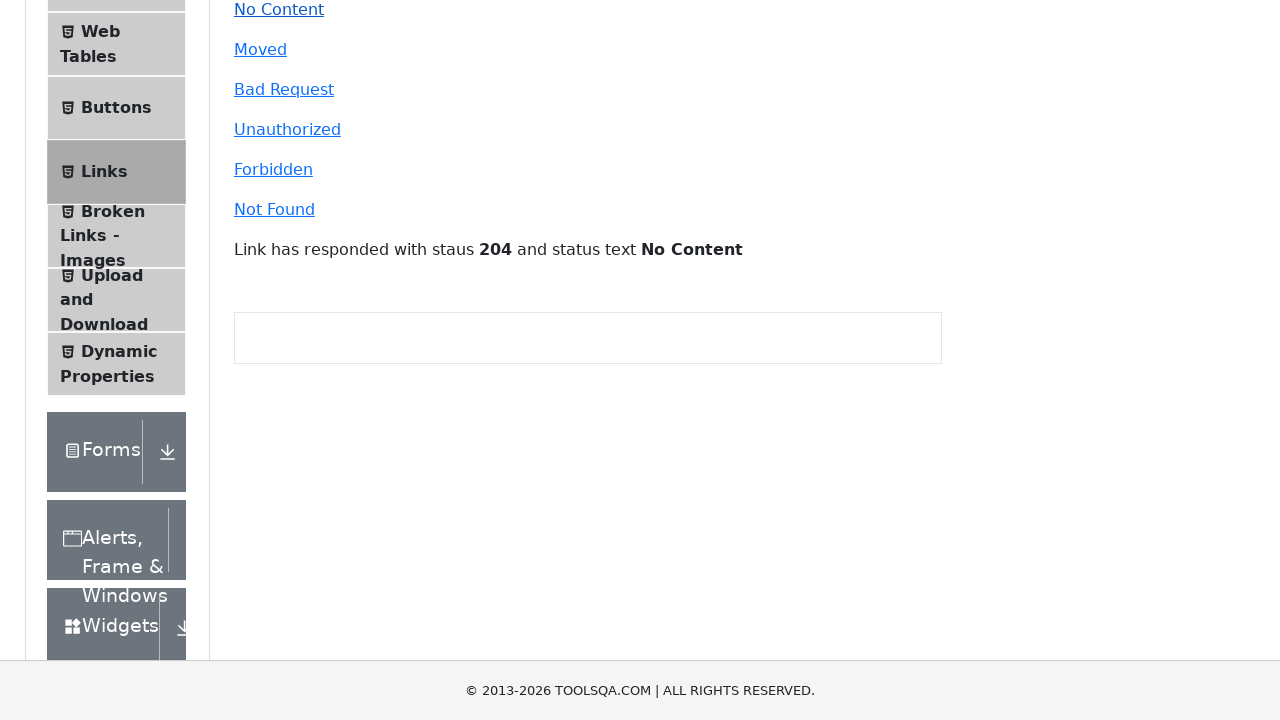